Tests JavaScript confirm dialog by clicking the confirm button and dismissing the dialog

Starting URL: https://the-internet.herokuapp.com/javascript_alerts

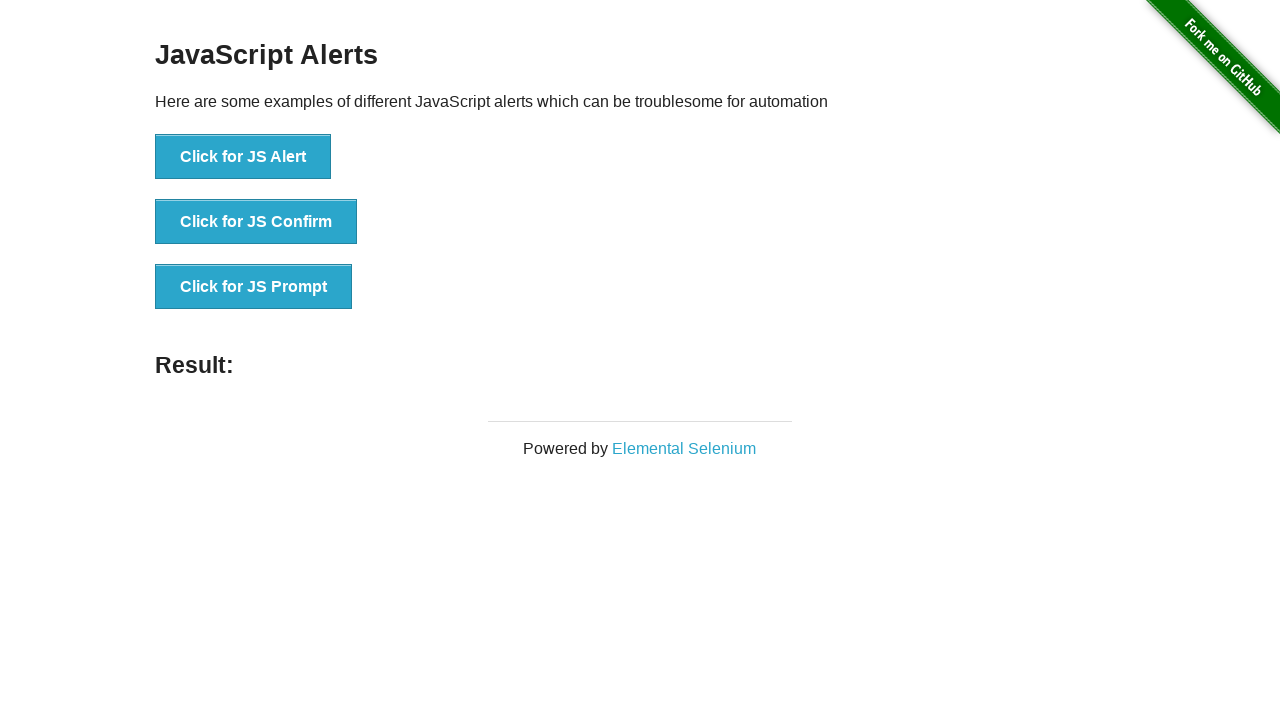

Clicked button to trigger JS Confirm dialog at (256, 222) on text='Click for JS Confirm'
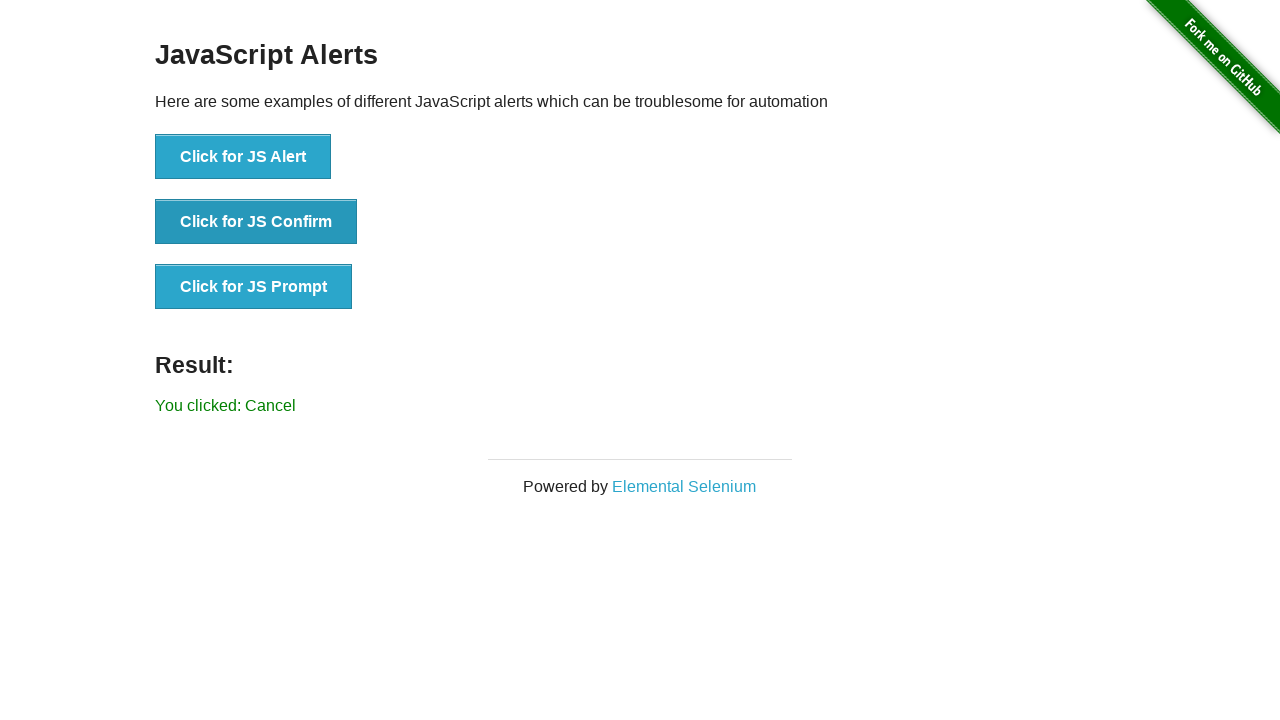

Set up dialog handler to dismiss the confirm dialog
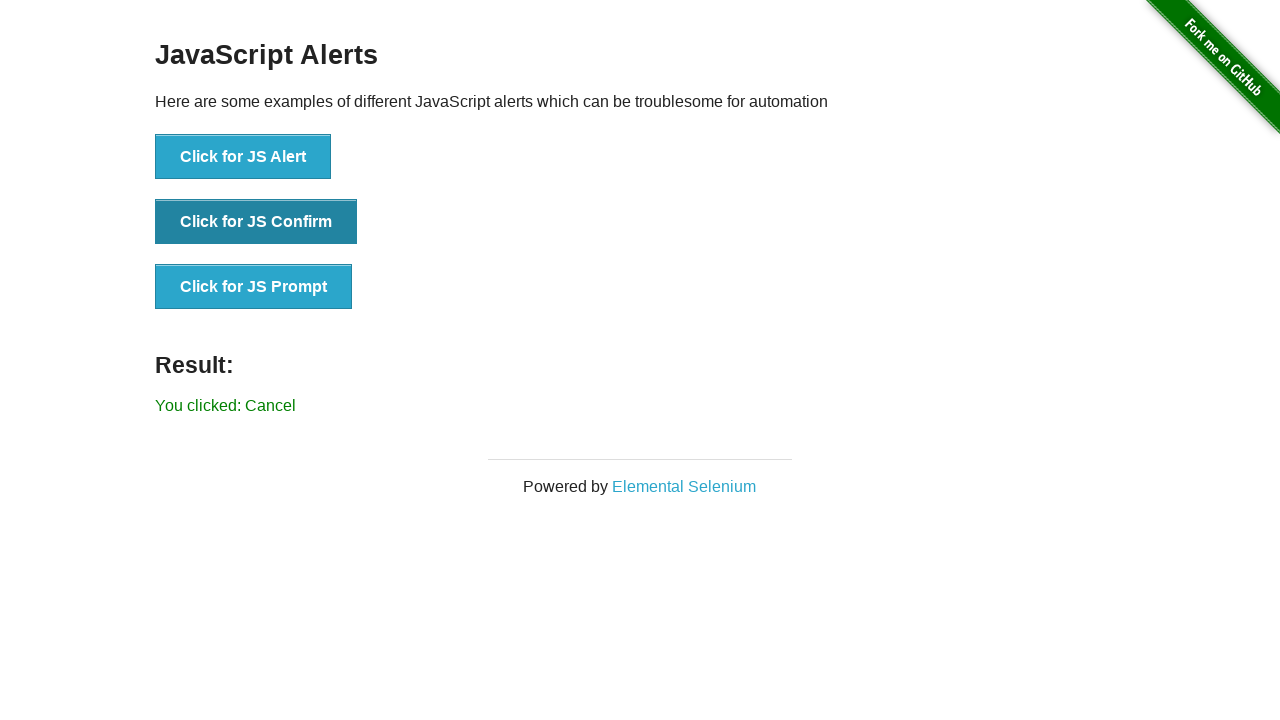

Result element appeared after dismissing the confirm dialog
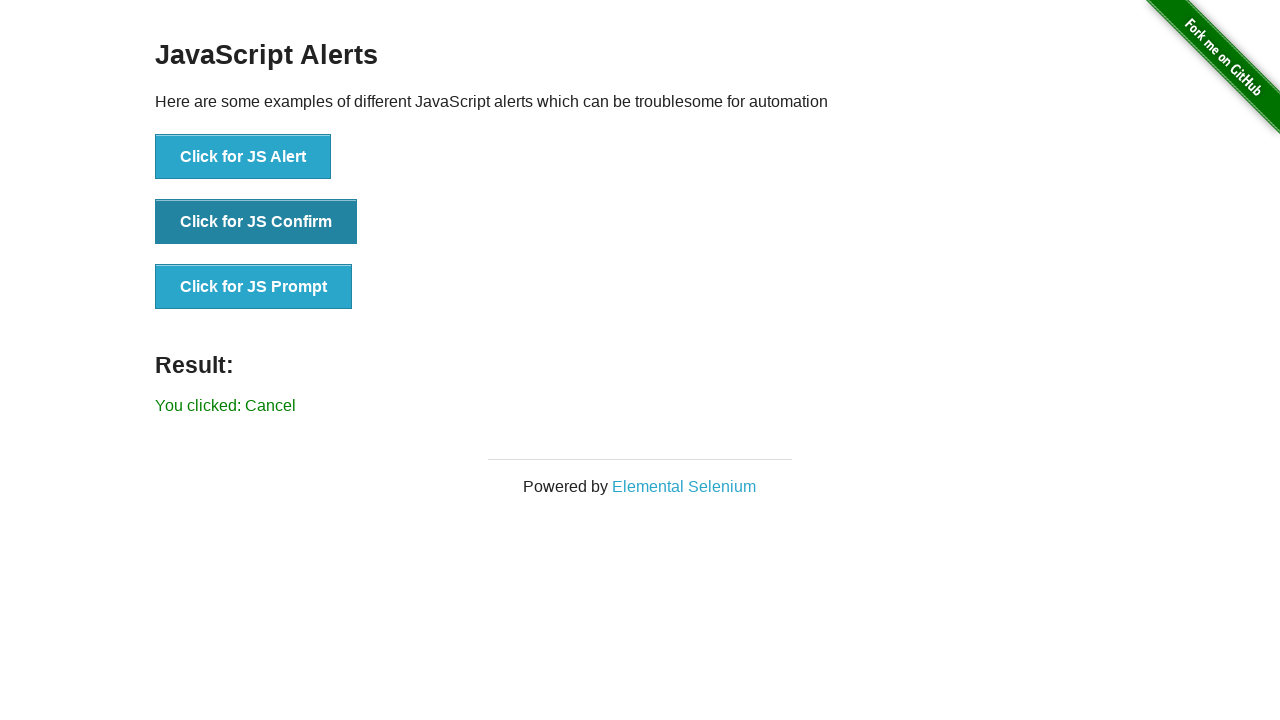

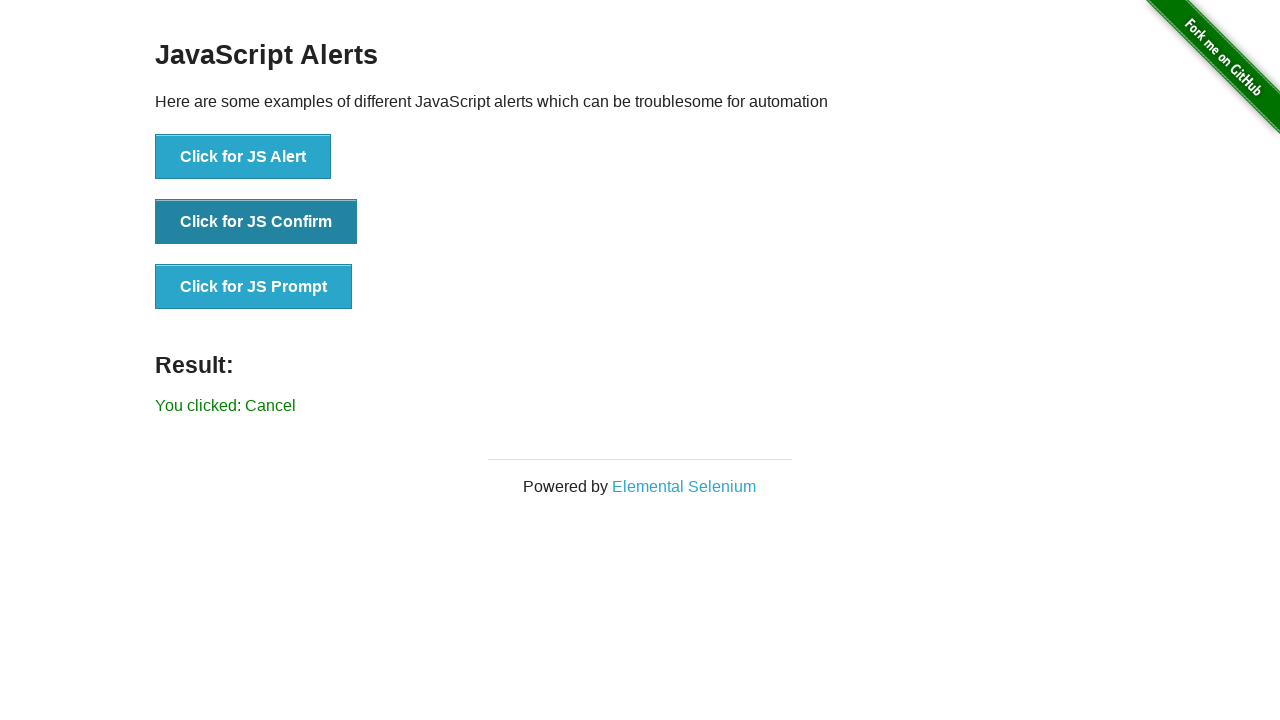